Opens the Lakme India cosmetics website and waits for the page to load completely.

Starting URL: https://www.lakmeindia.com/

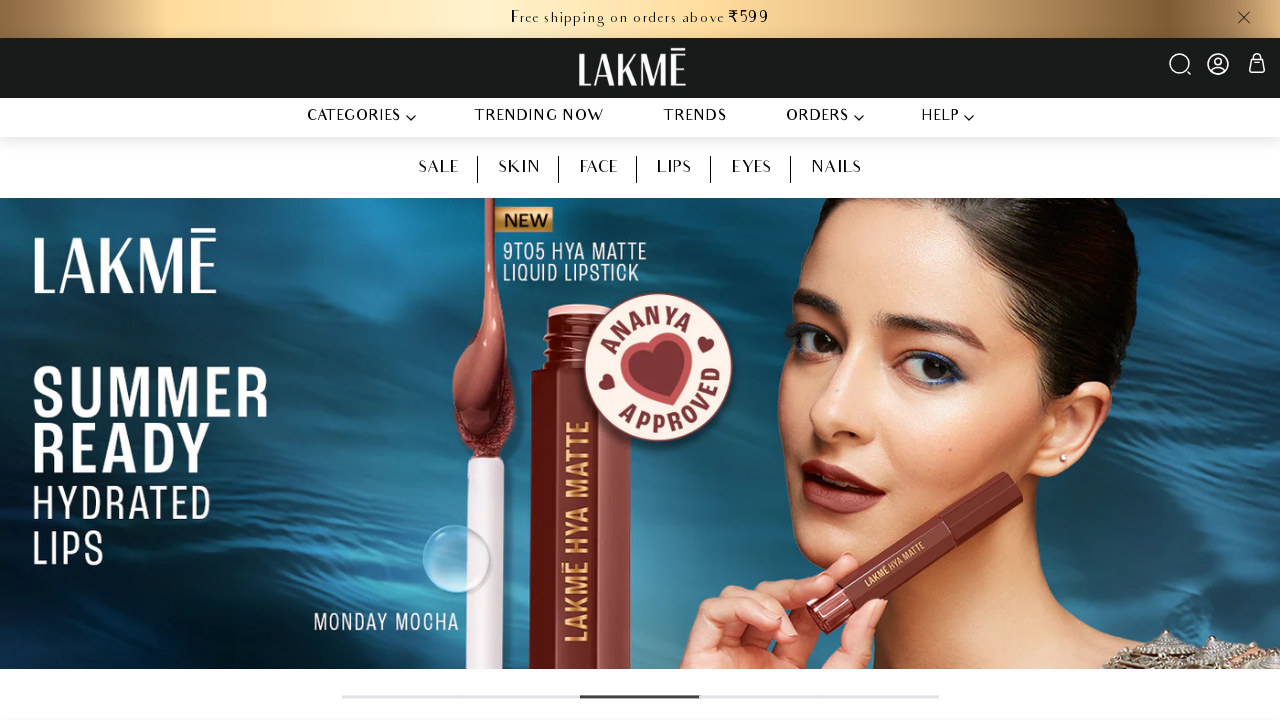

Waited for page to fully load (networkidle state reached)
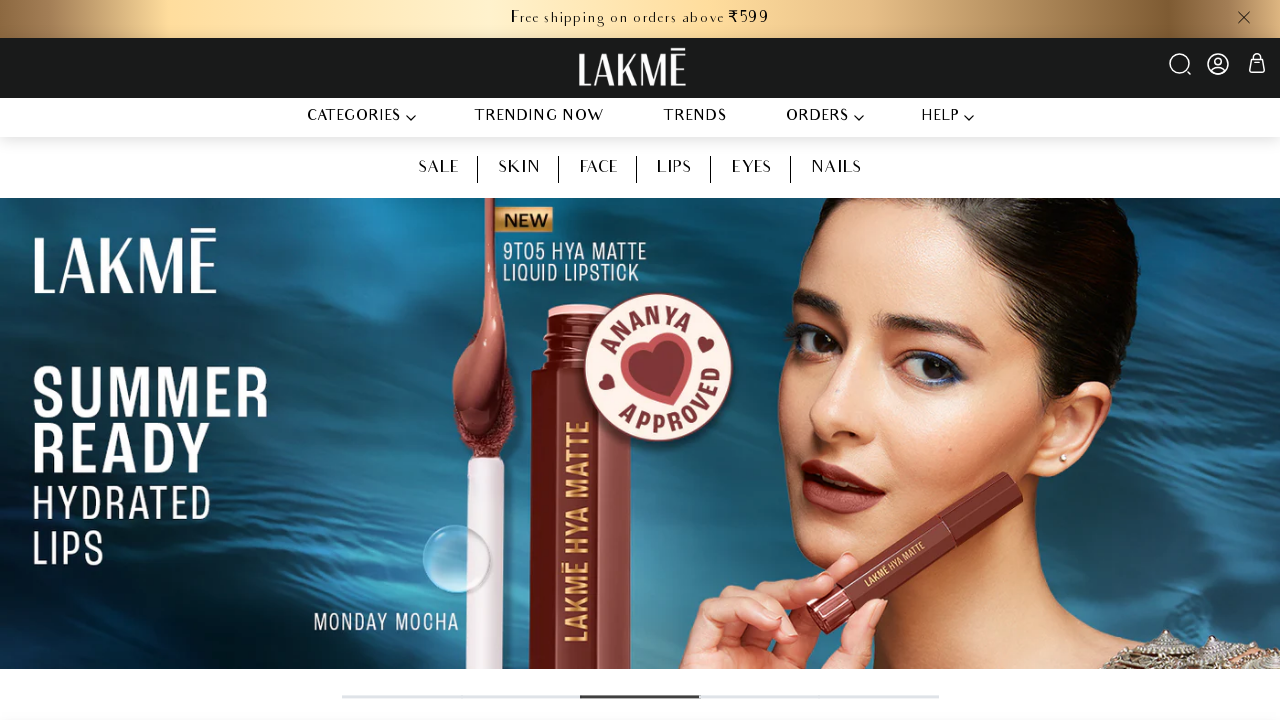

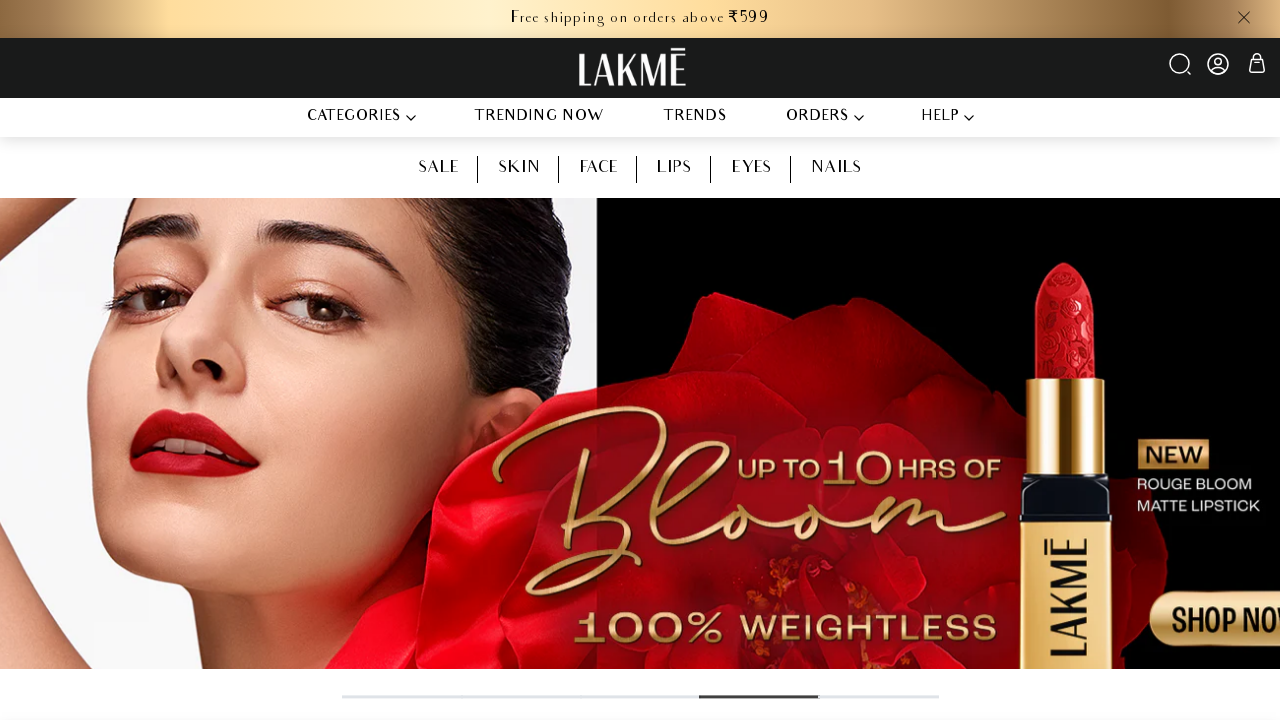